Tests a page with delayed content by waiting for a verify button to appear, clicking it, and verifying a success message is displayed

Starting URL: http://suninjuly.github.io/wait1.html

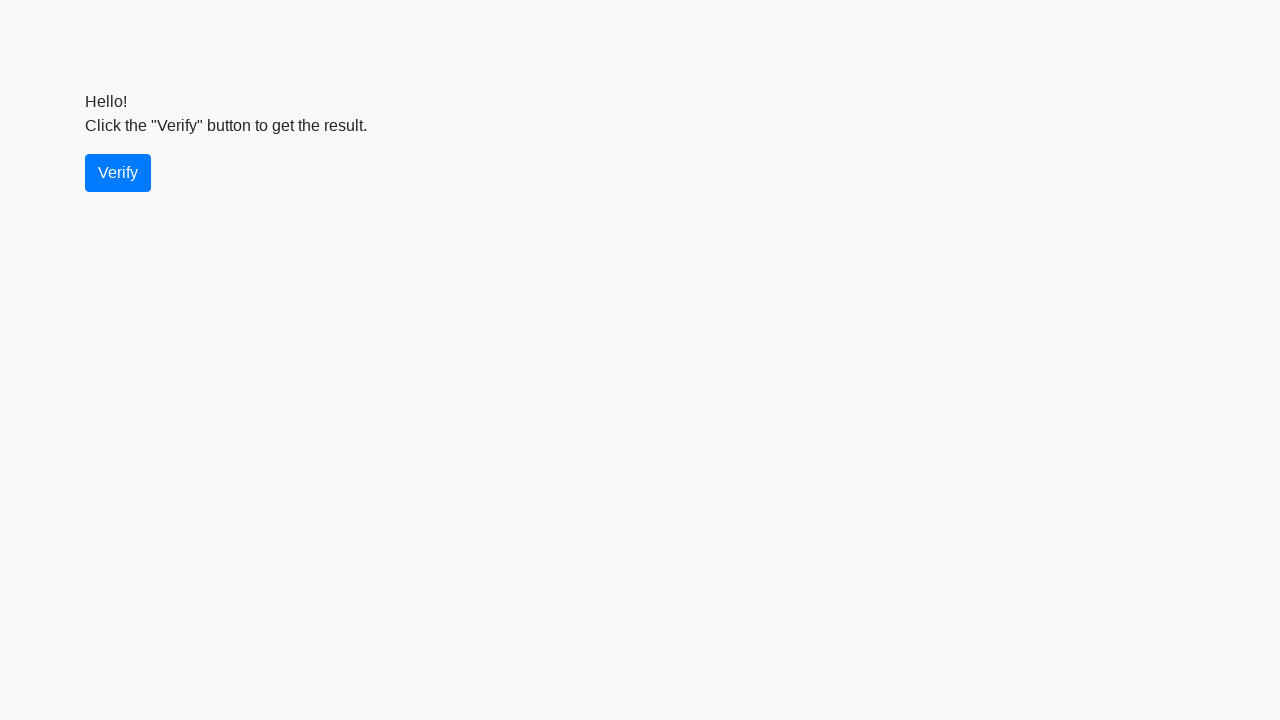

Waited for verify button to appear
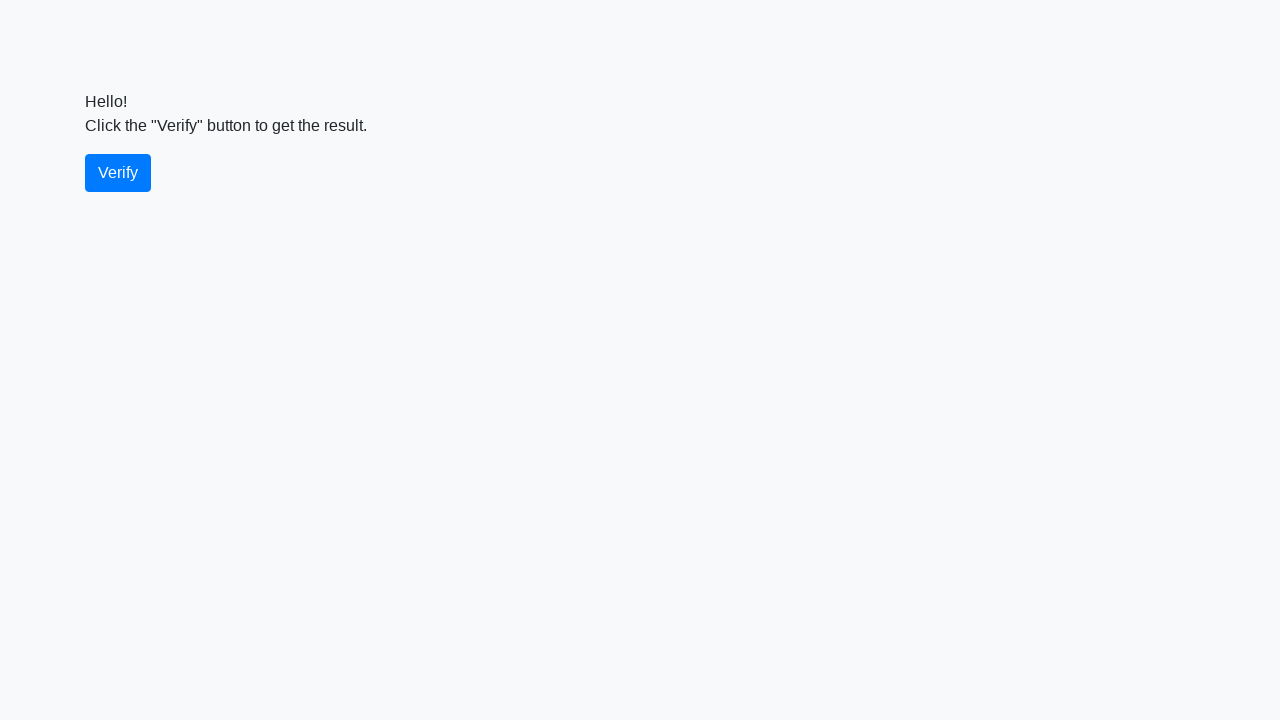

Clicked the verify button at (118, 173) on #verify
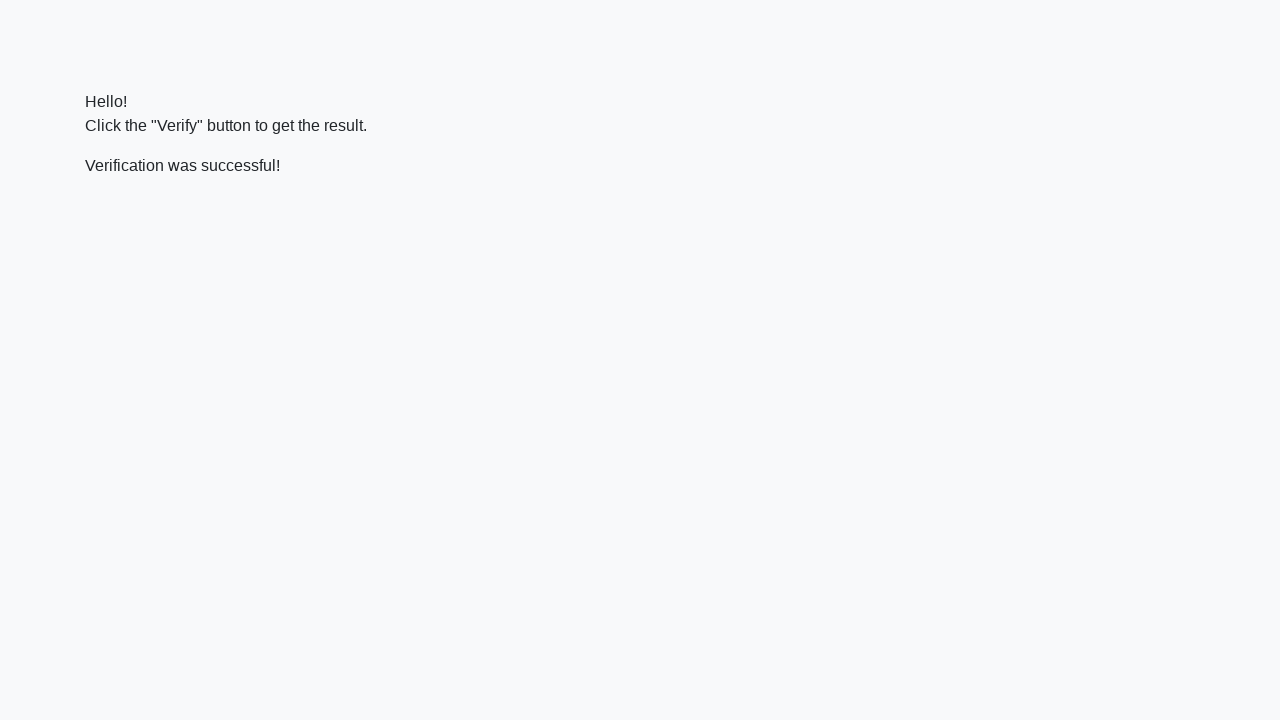

Waited for verification message to appear
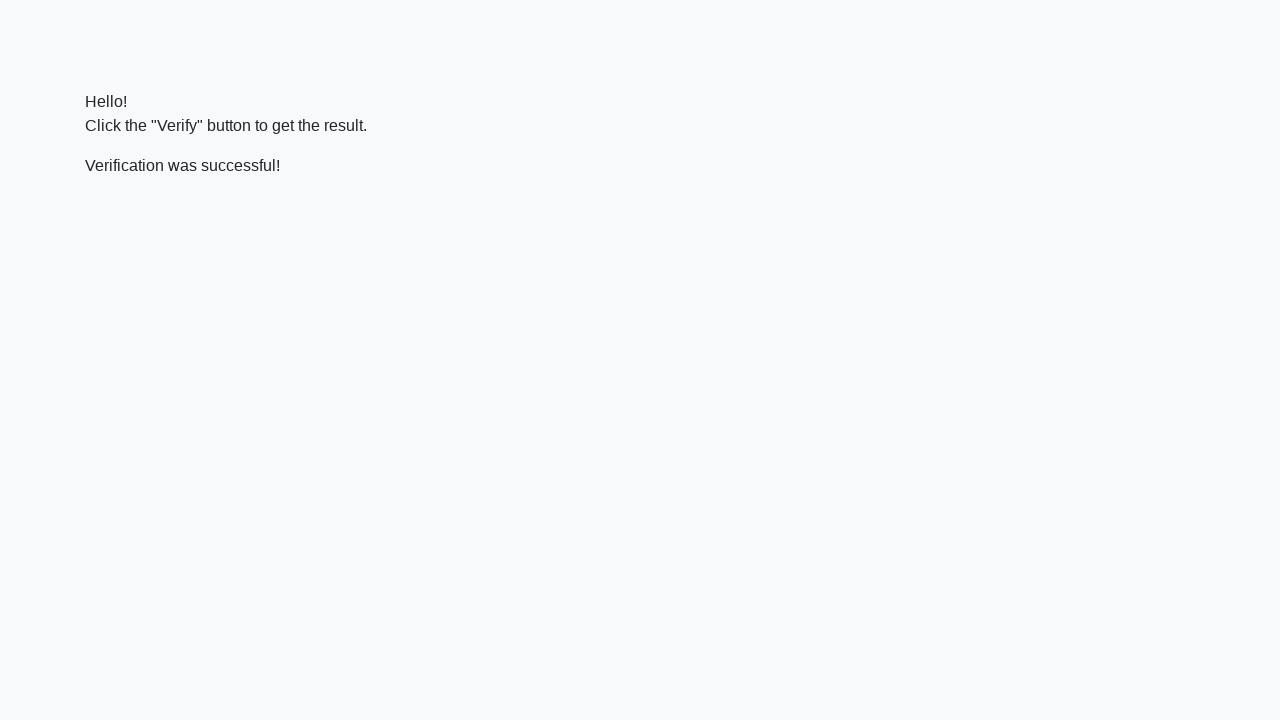

Located verification message element
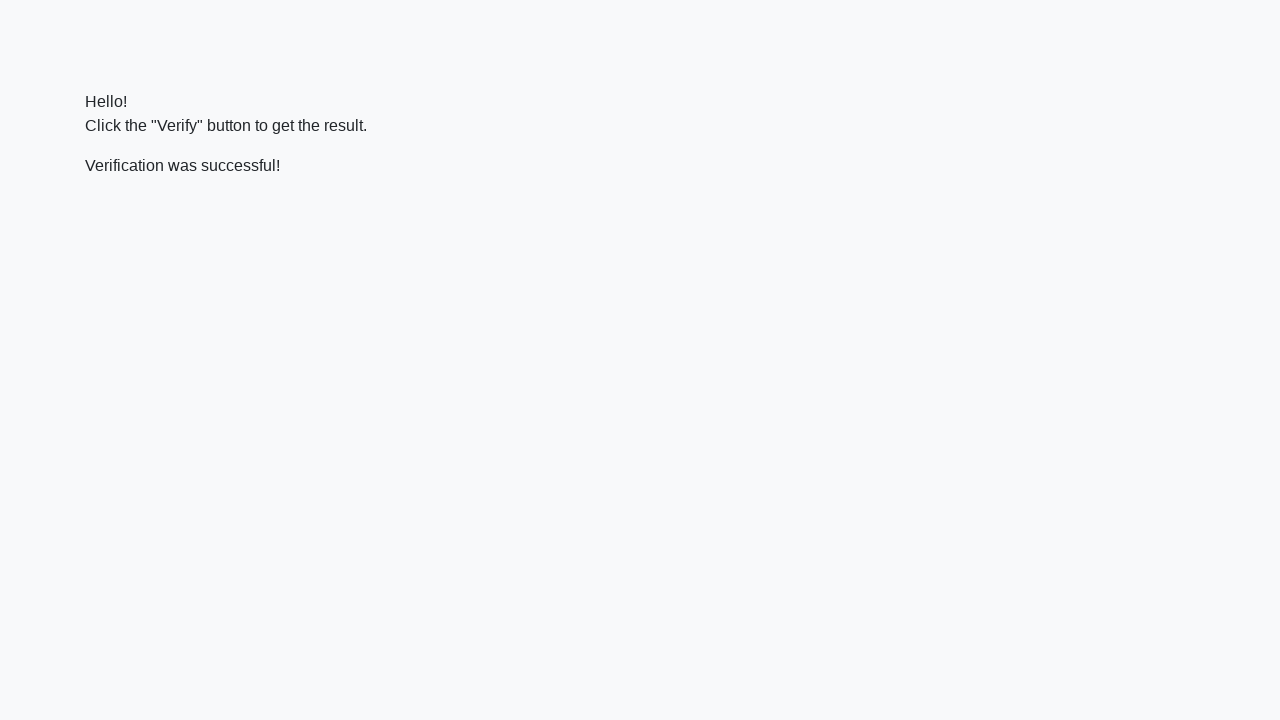

Verified that message contains 'successful'
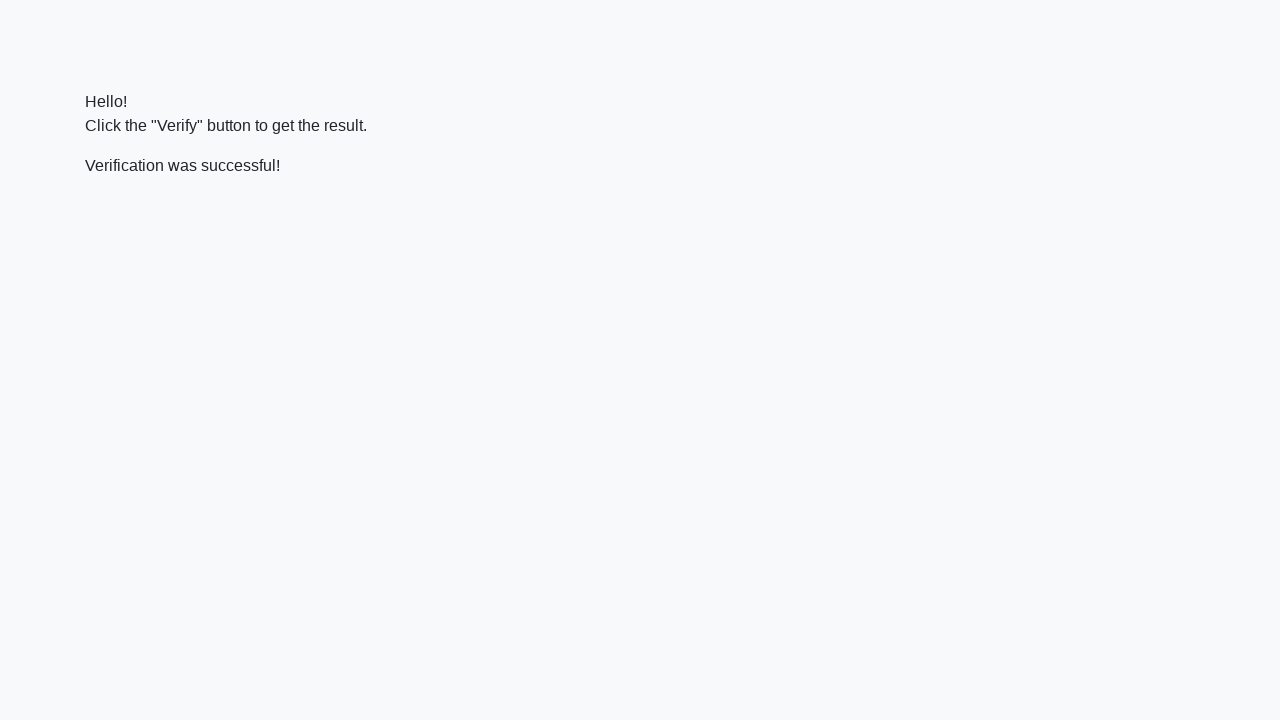

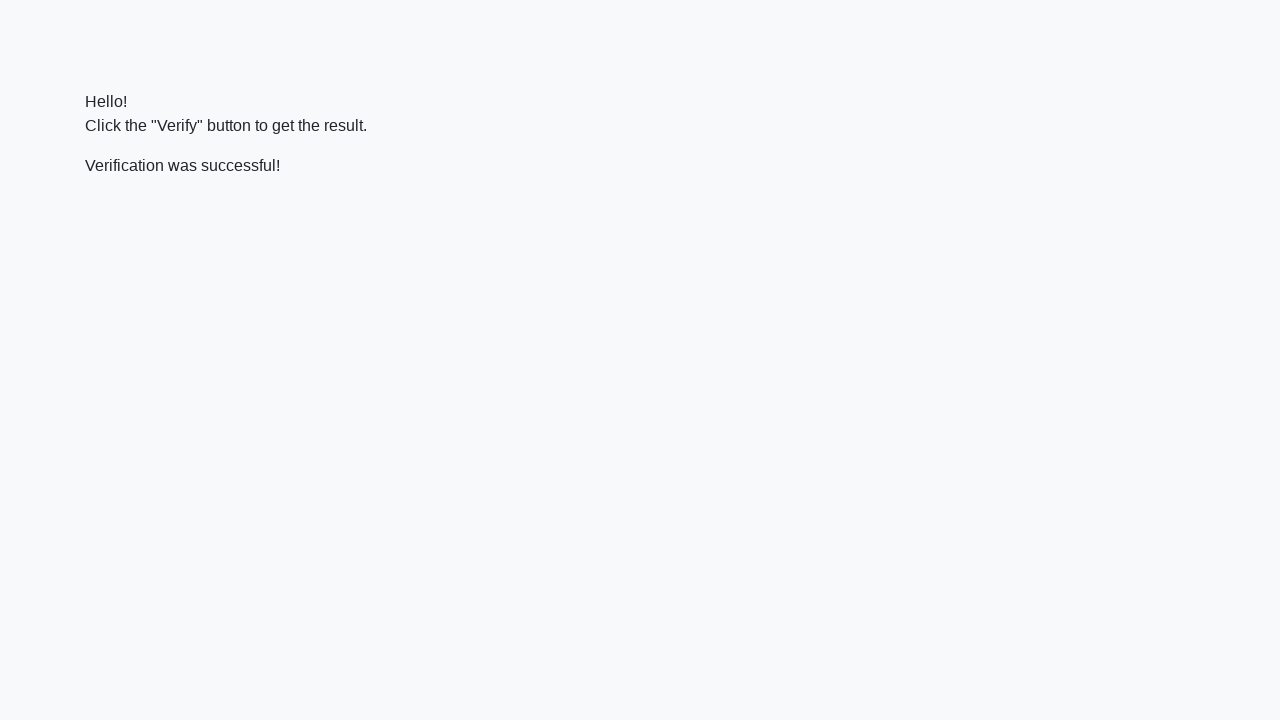